Tests hotel search functionality on Booking.com by entering Chicago as destination, selecting check-in date (tomorrow) and check-out date (6 days from now), and submitting the search.

Starting URL: https://www.booking.com

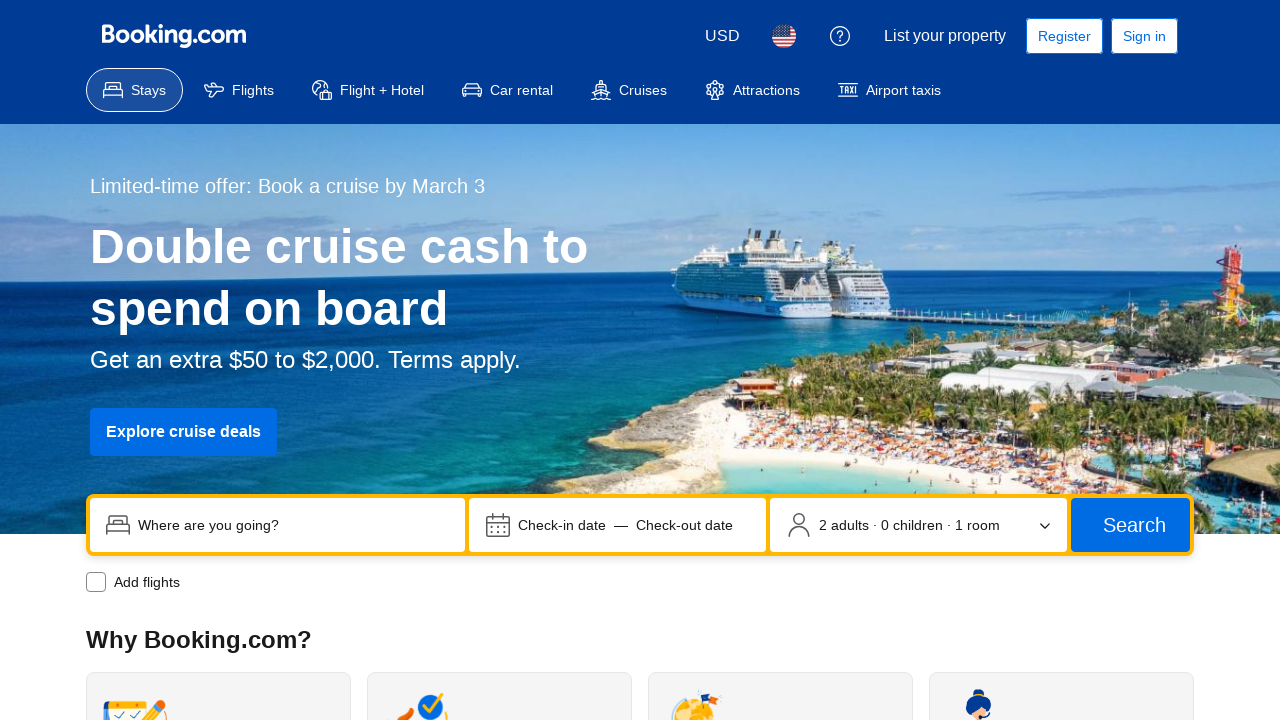

Entered 'Chicago' as destination on [aria-label="Where are you going?"]
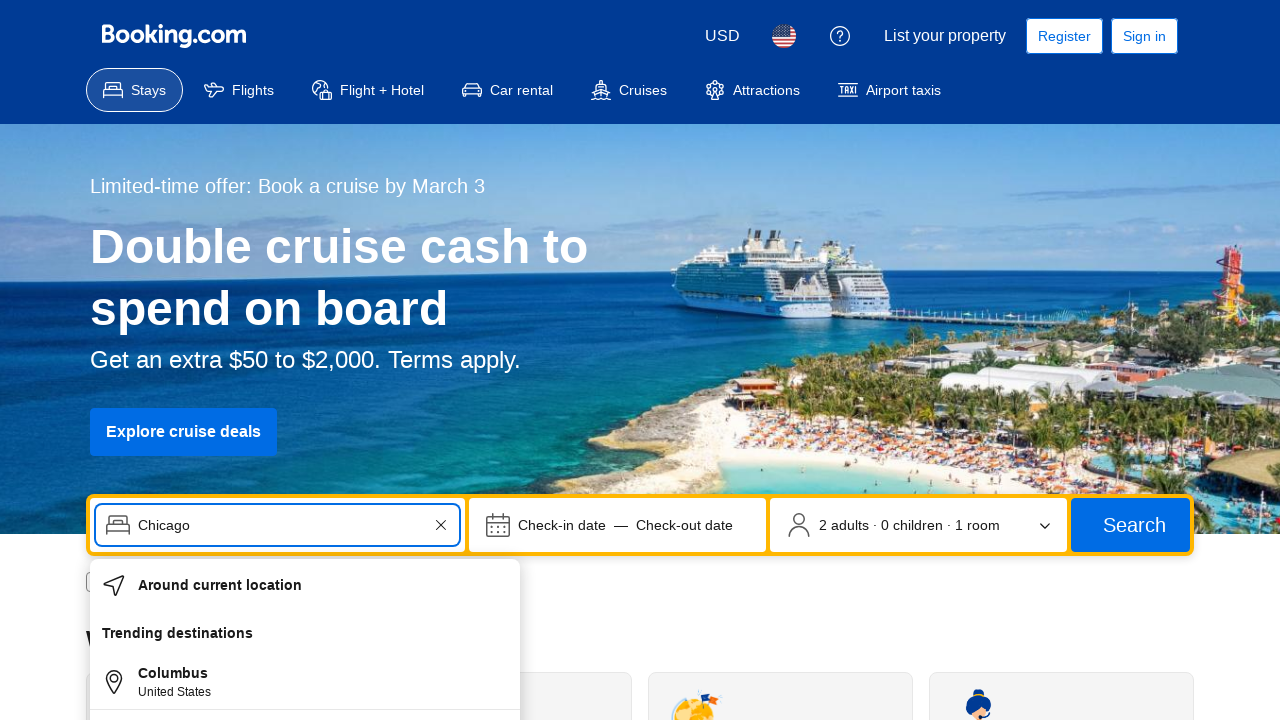

Opened calendar widget at (618, 525) on [data-testid="searchbox-dates-container"]
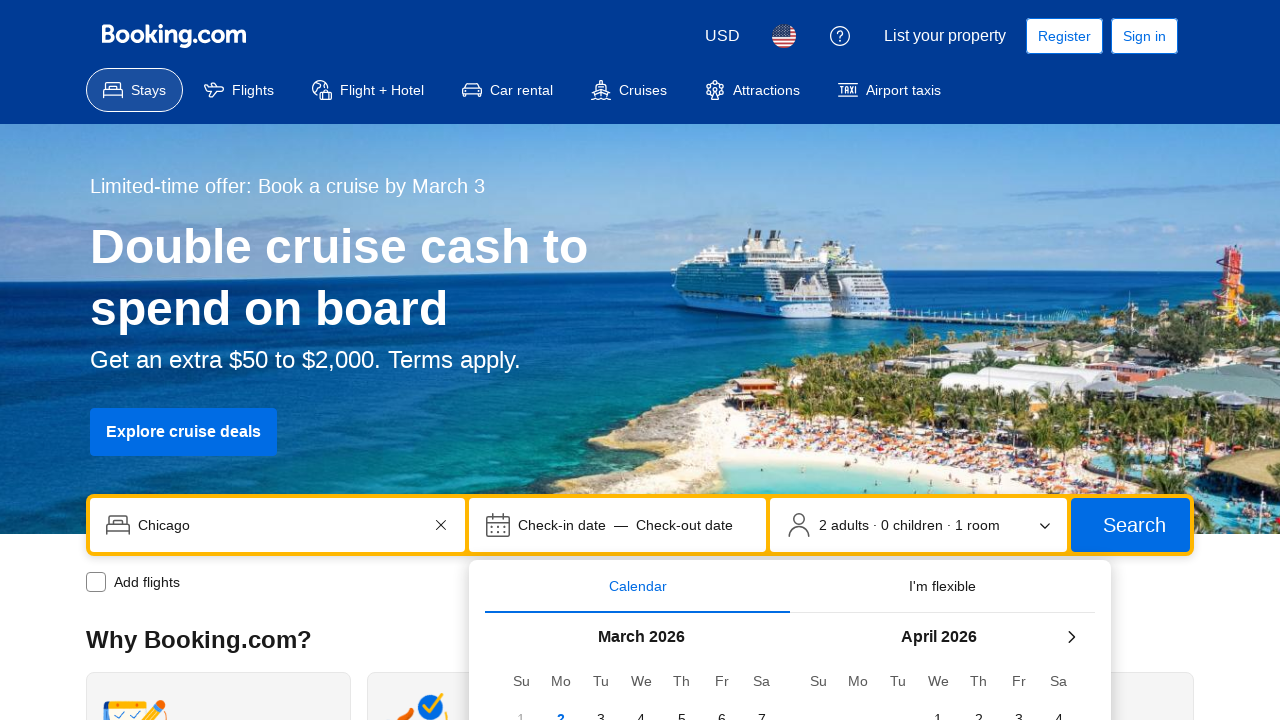

Calendar widget loaded
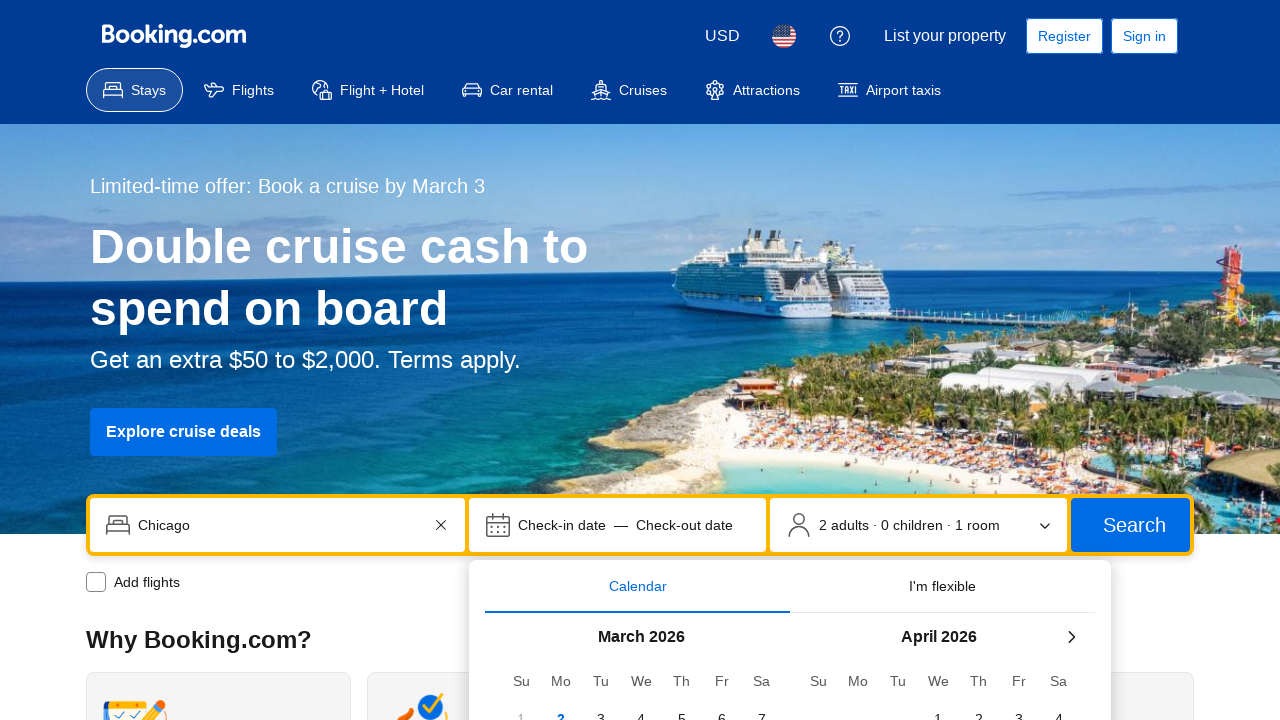

Selected check-in date: 2026-03-03 at (601, 698) on [data-date="2026-03-03"]
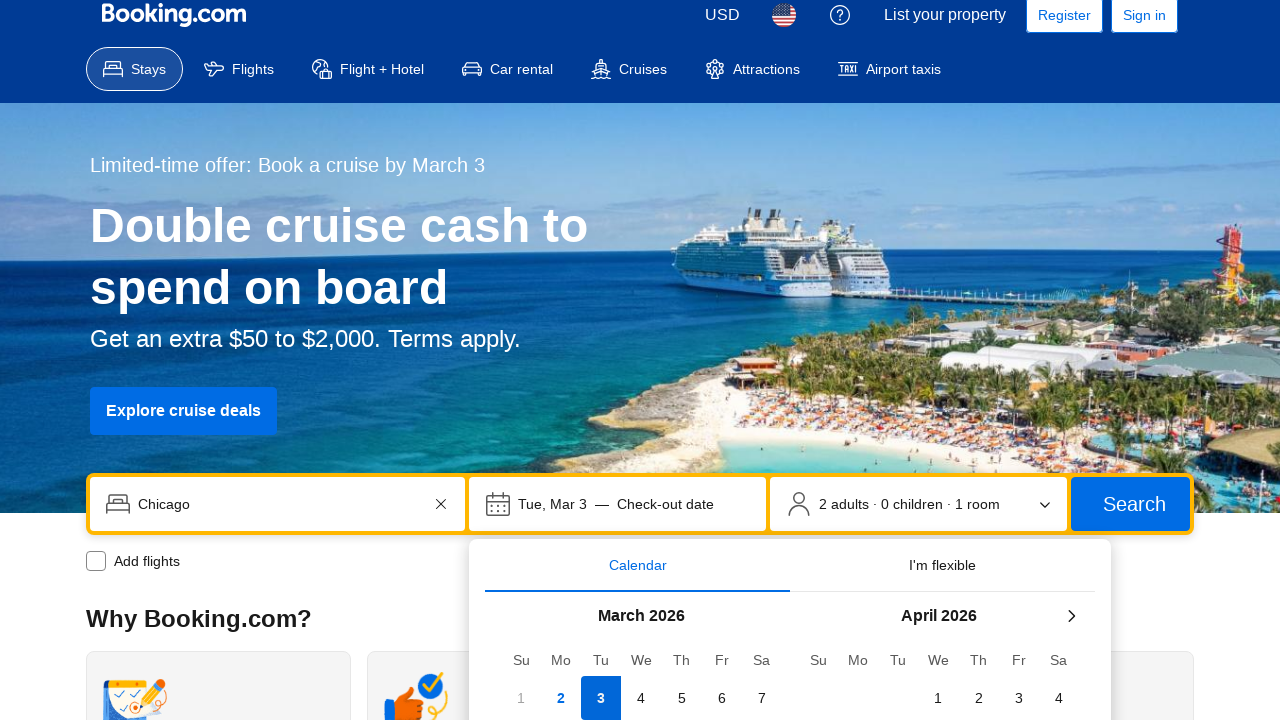

Selected check-out date: 2026-03-08 at (521, 360) on [data-date="2026-03-08"]
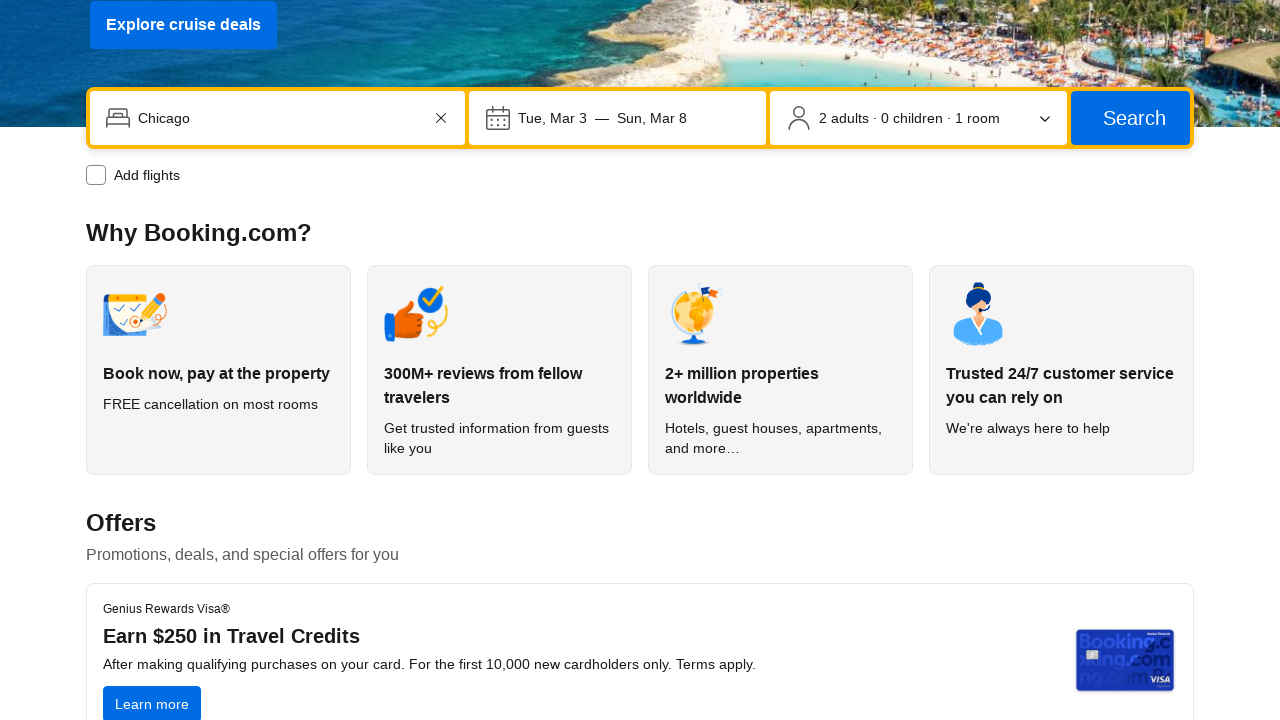

Submitted hotel search for Chicago (5 days) at (1130, 118) on button[type="submit"]
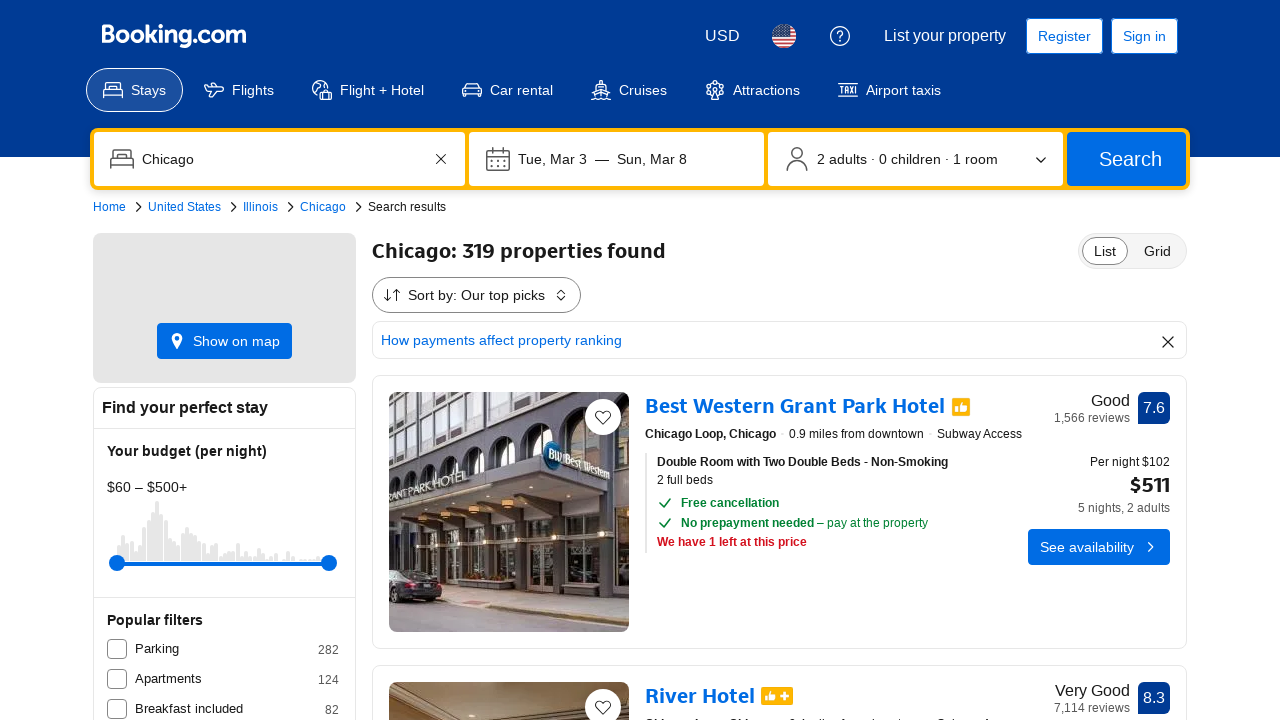

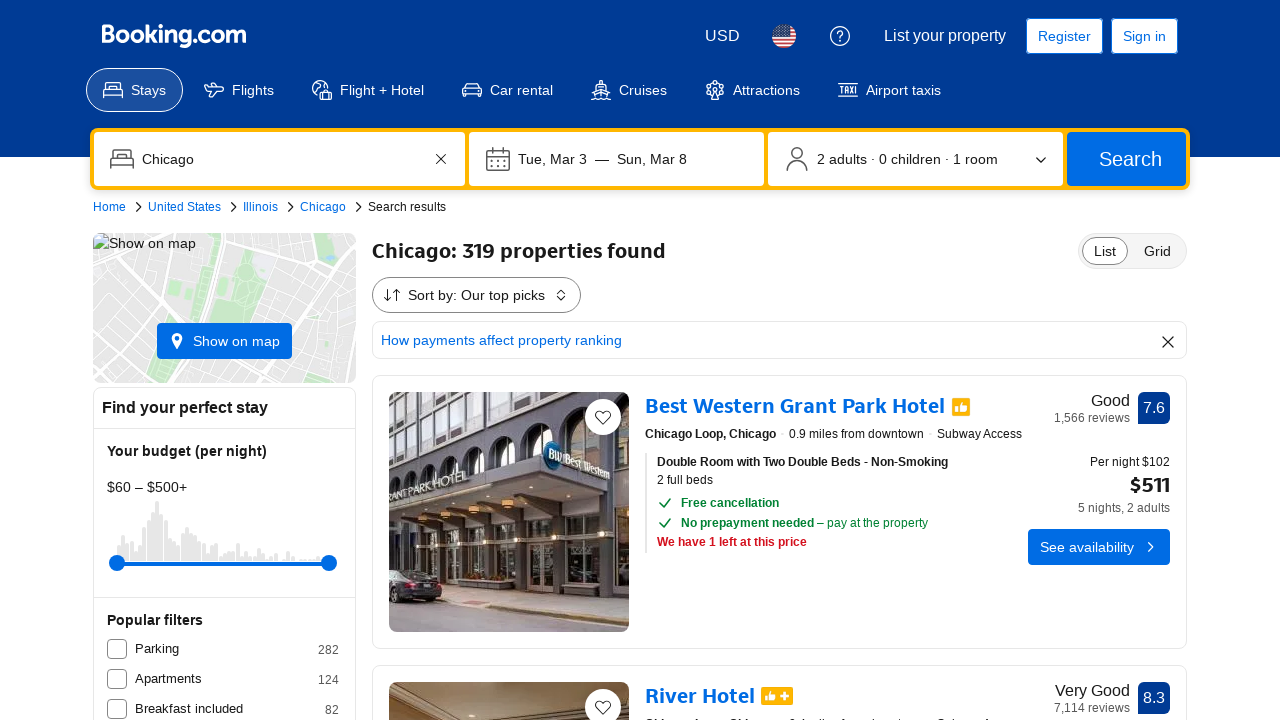